Tests that the Rahul Shetty Academy website loads correctly by verifying the page title matches the expected value.

Starting URL: https://rahulshettyacademy.com

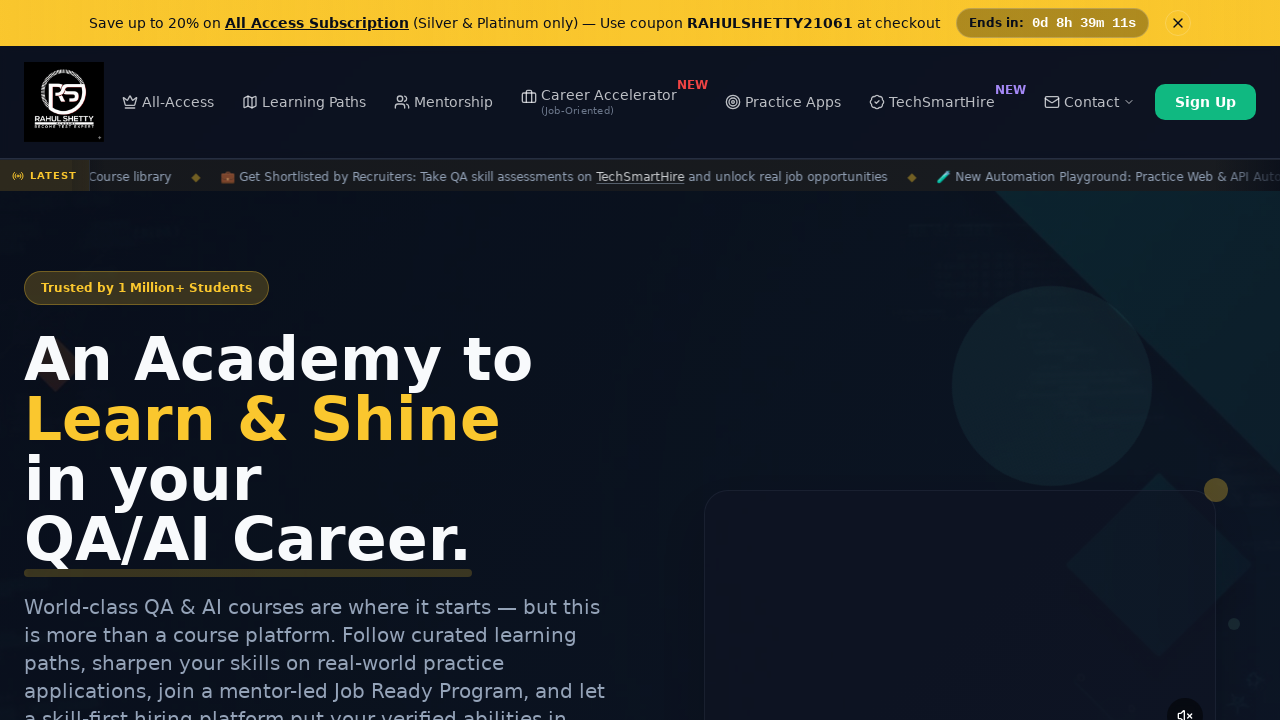

Waited for page to reach domcontentloaded state
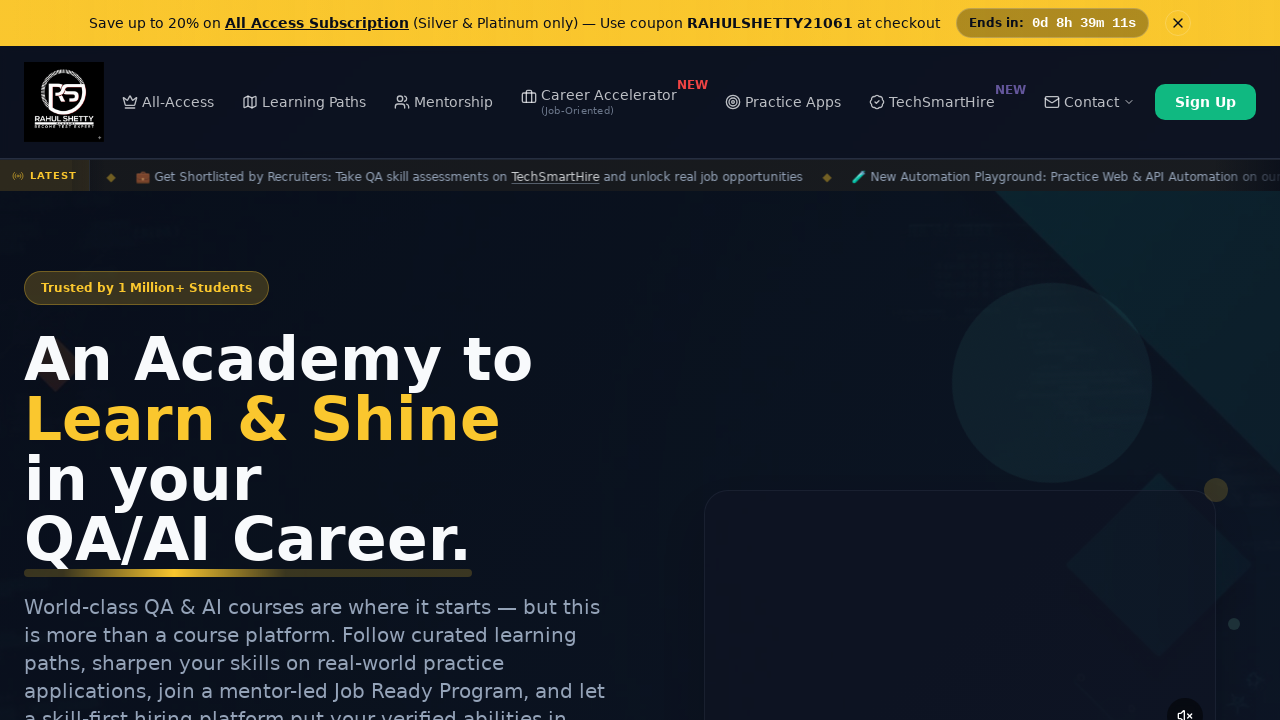

Verified page title contains 'Rahul Shetty Academy'
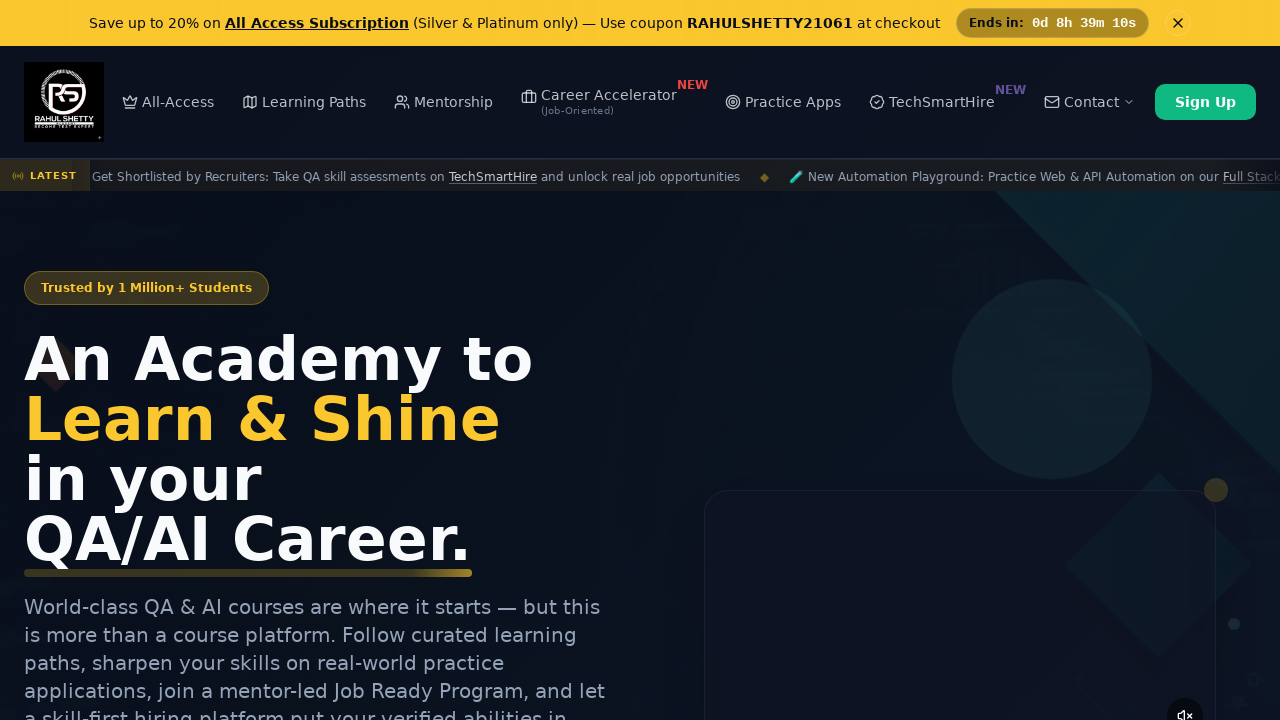

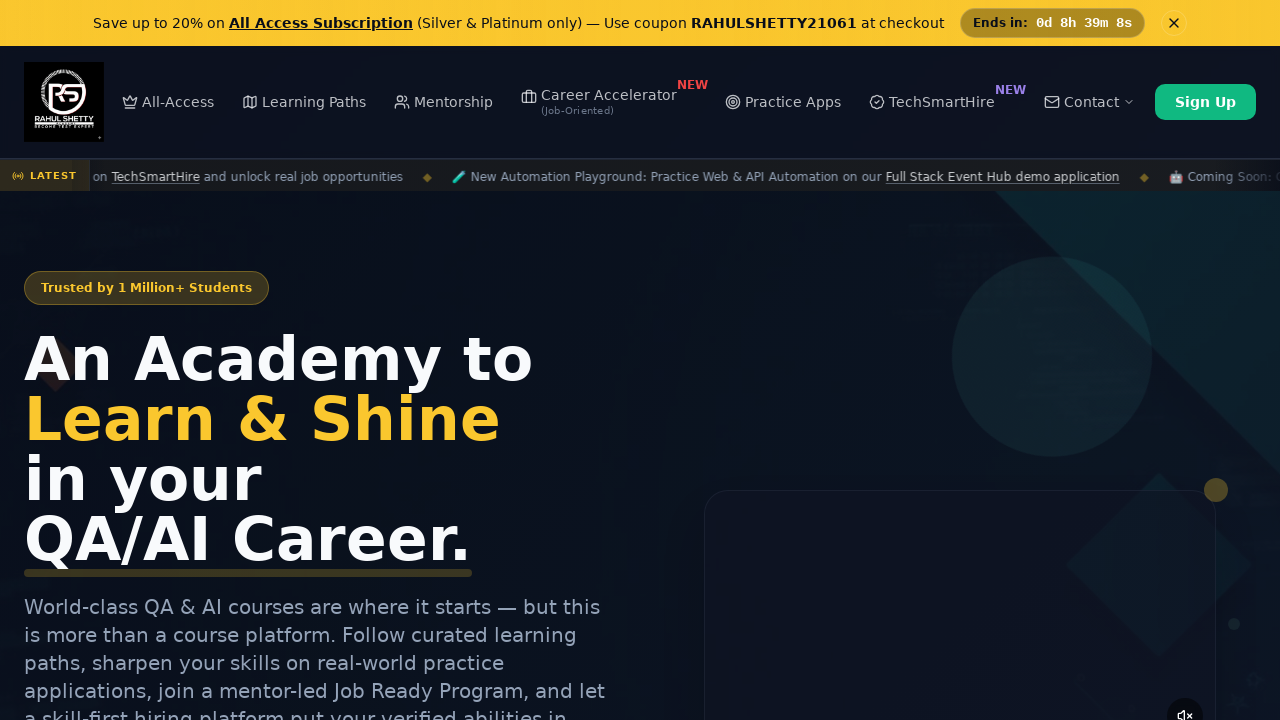